Tests page refresh functionality by navigating to redbus.in and refreshing the page

Starting URL: https://www.redbus.in/

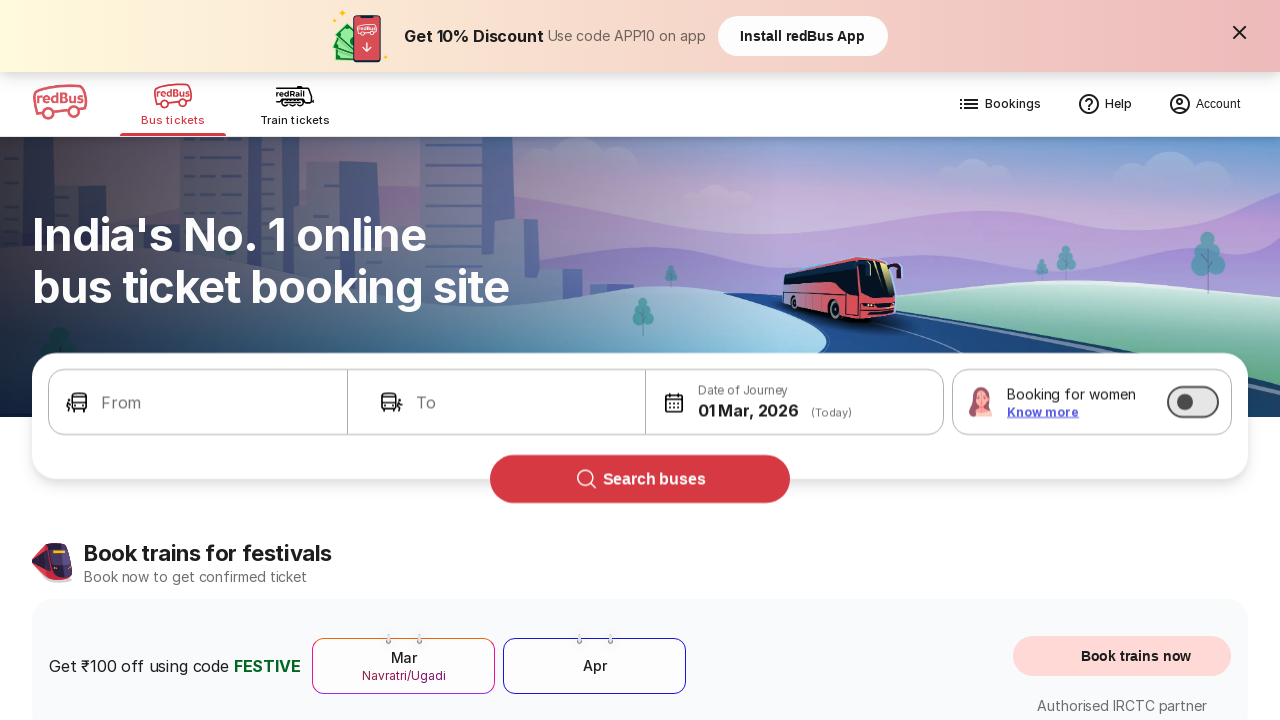

Waited for initial page load (domcontentloaded)
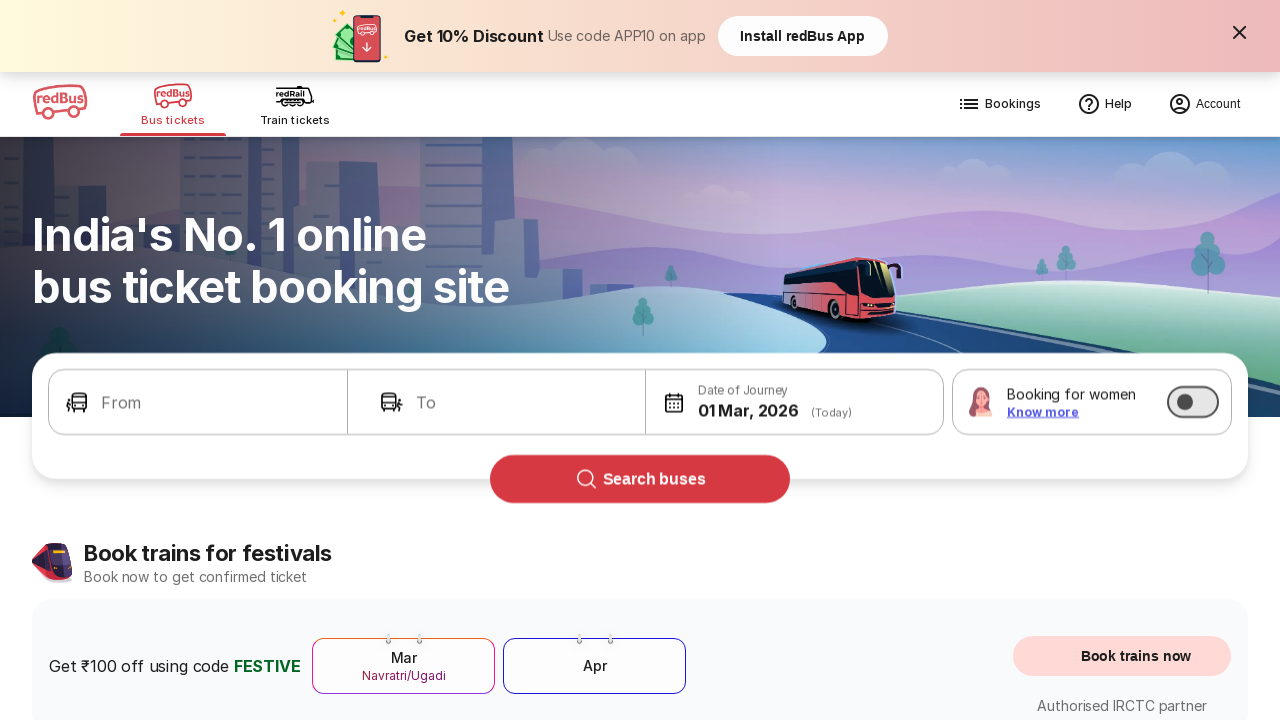

Refreshed the page
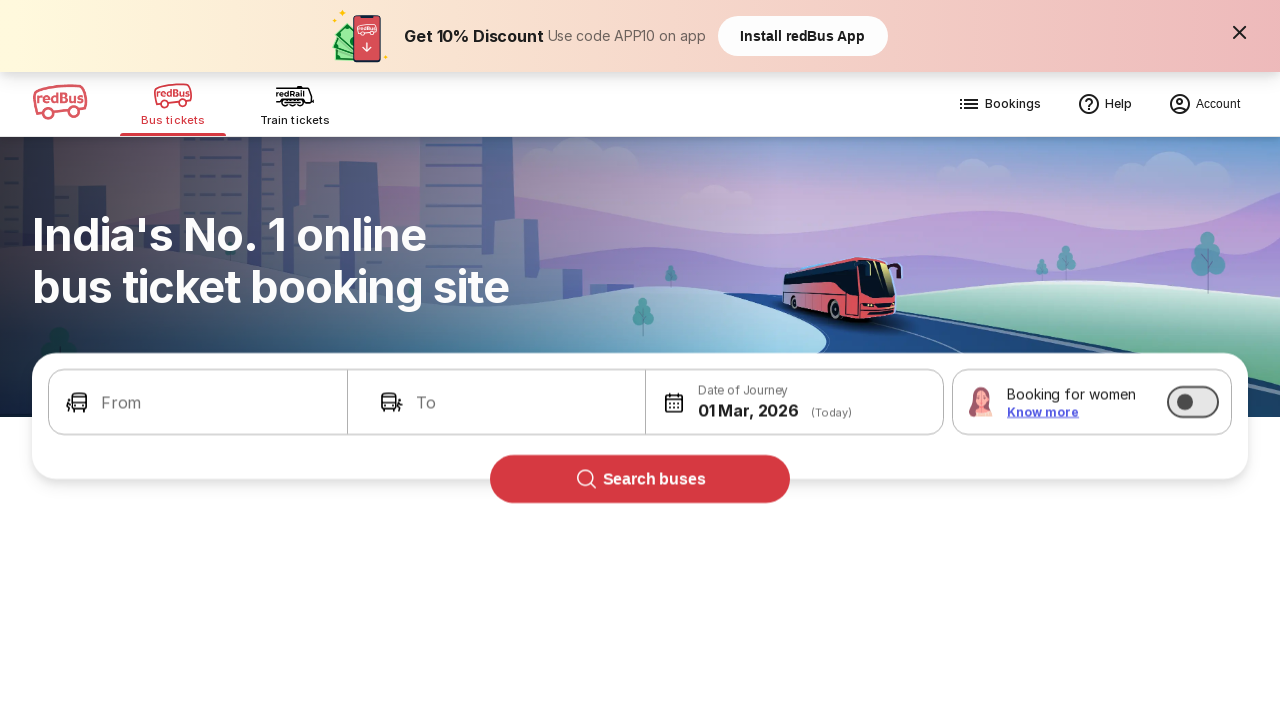

Waited for page to finish reloading (domcontentloaded)
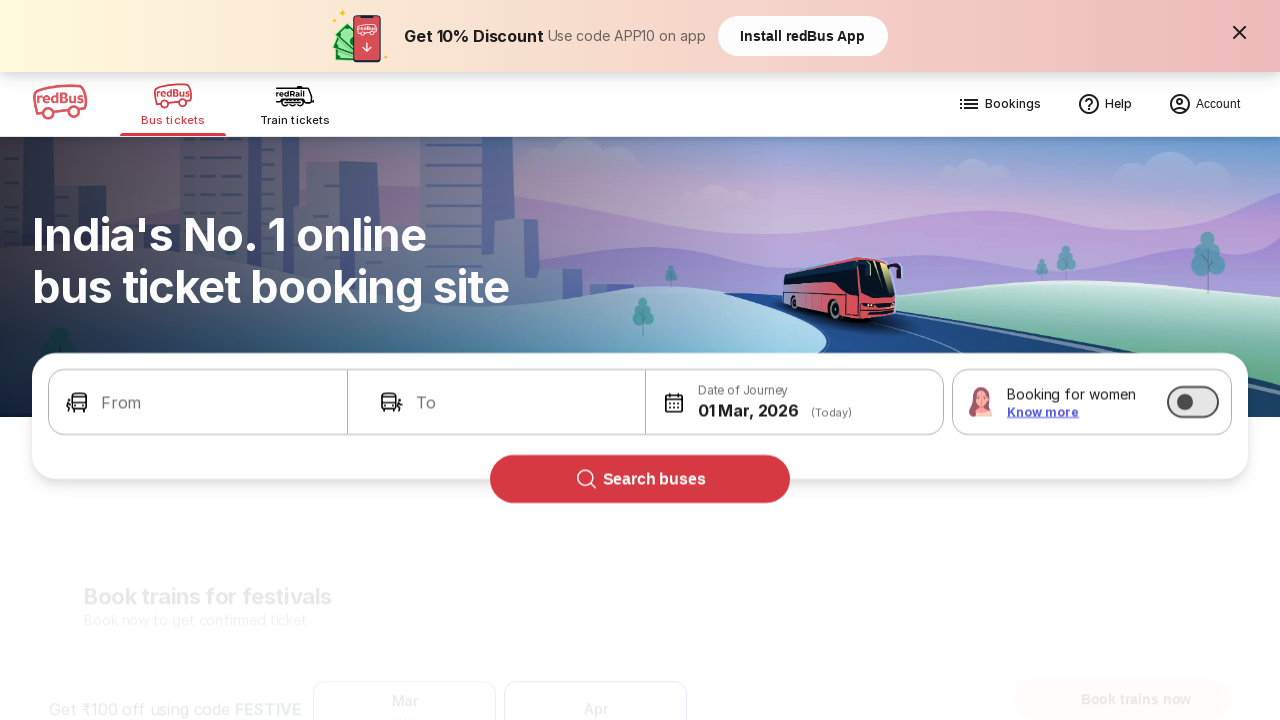

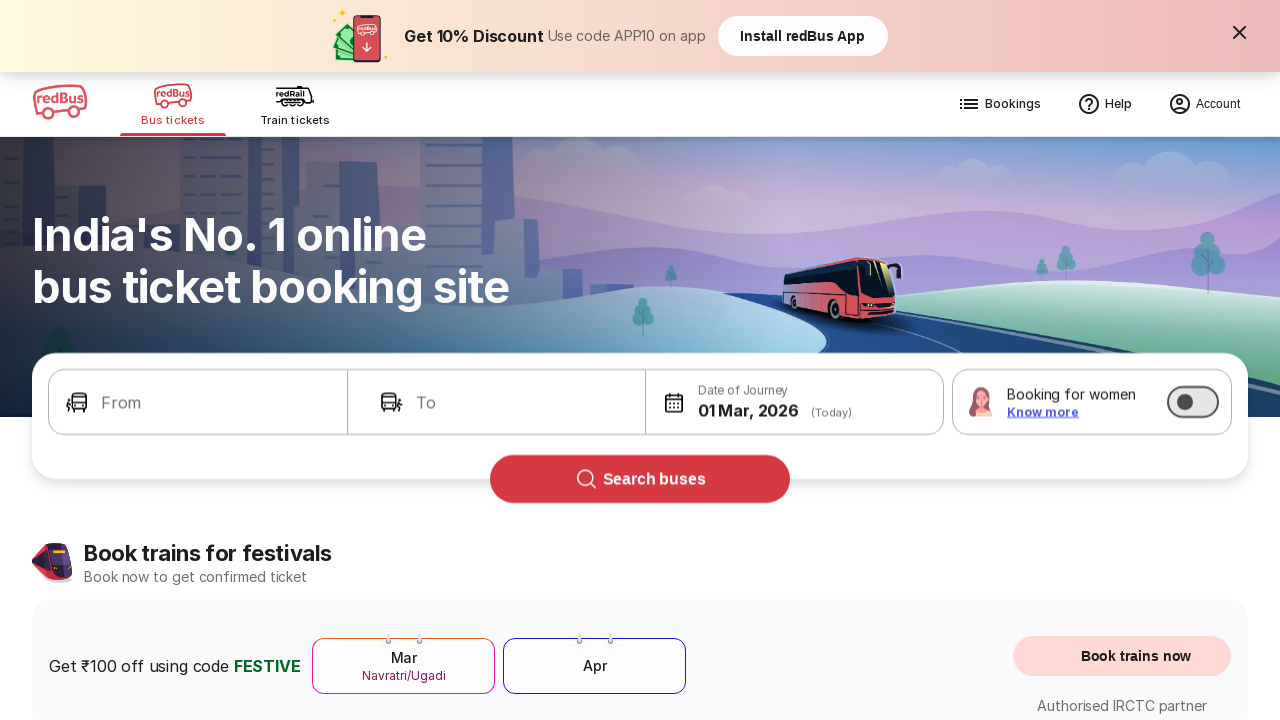